Tests the options page by navigating to it, toggling vibration settings on and off, and verifying button states change correctly

Starting URL: http://soivi.github.io/TimesTableGridGame

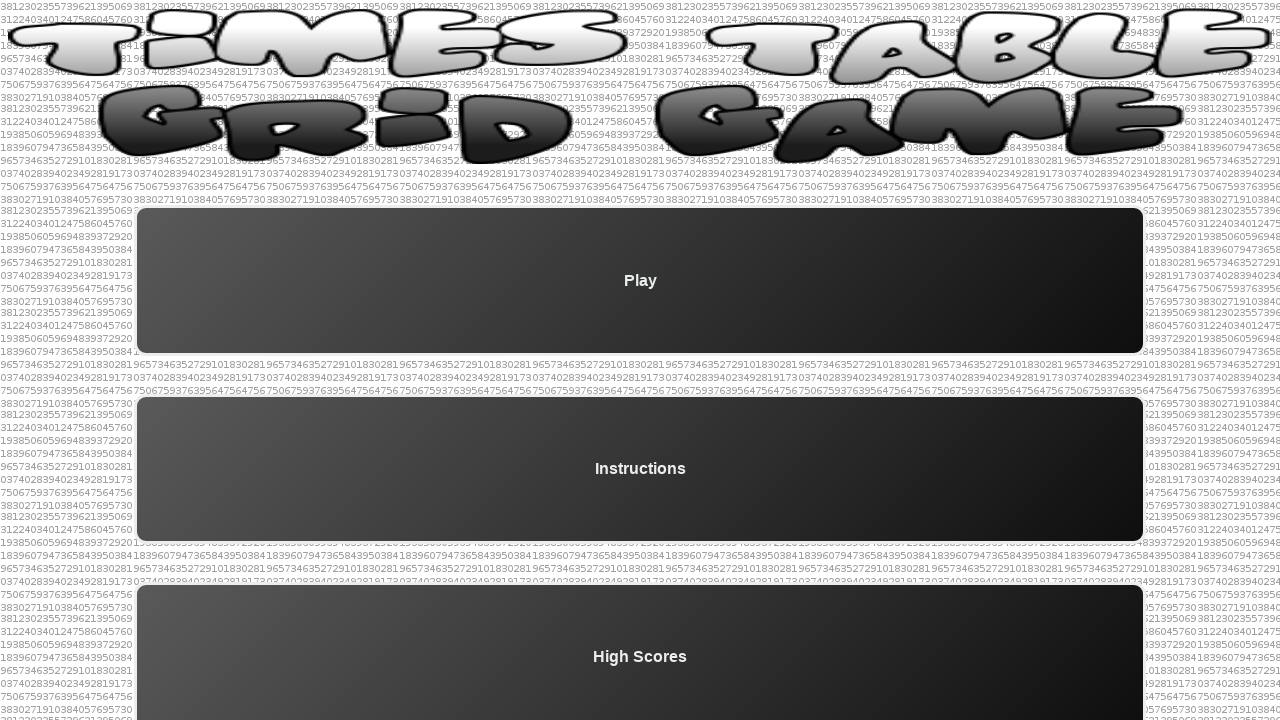

Clicked option button to navigate to options page at (640, 626) on #optionId
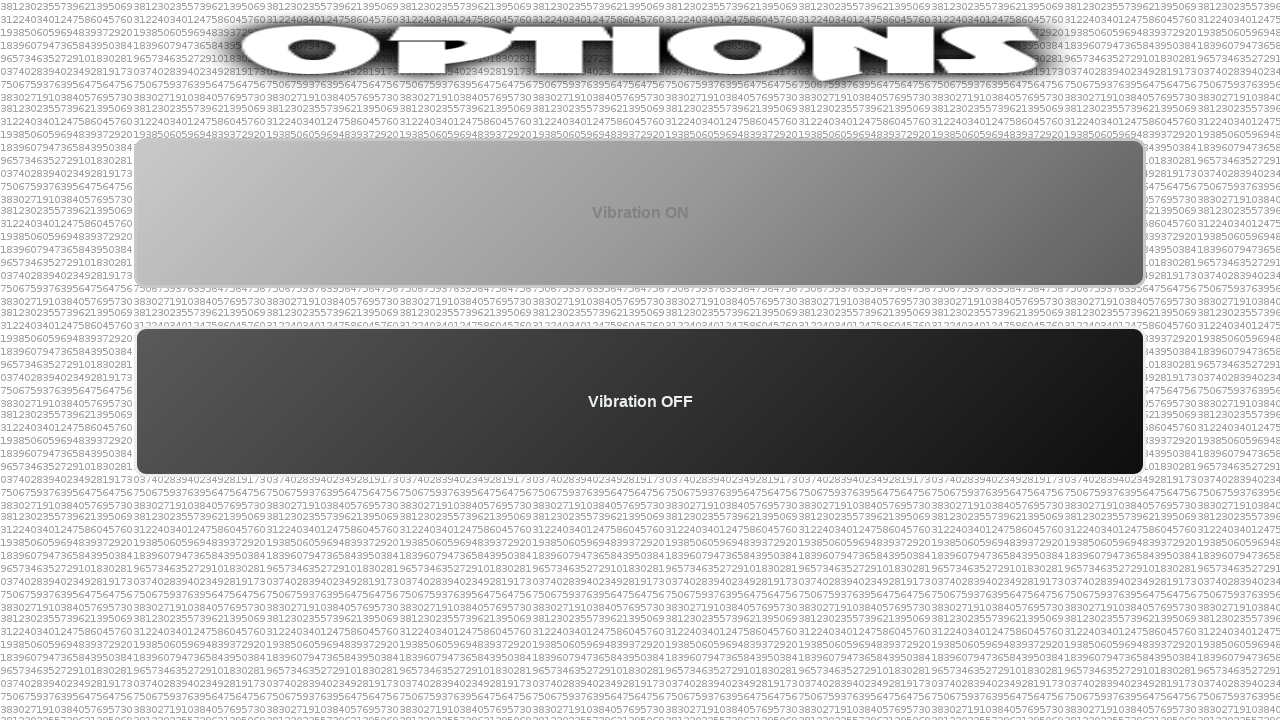

Located vibration off button
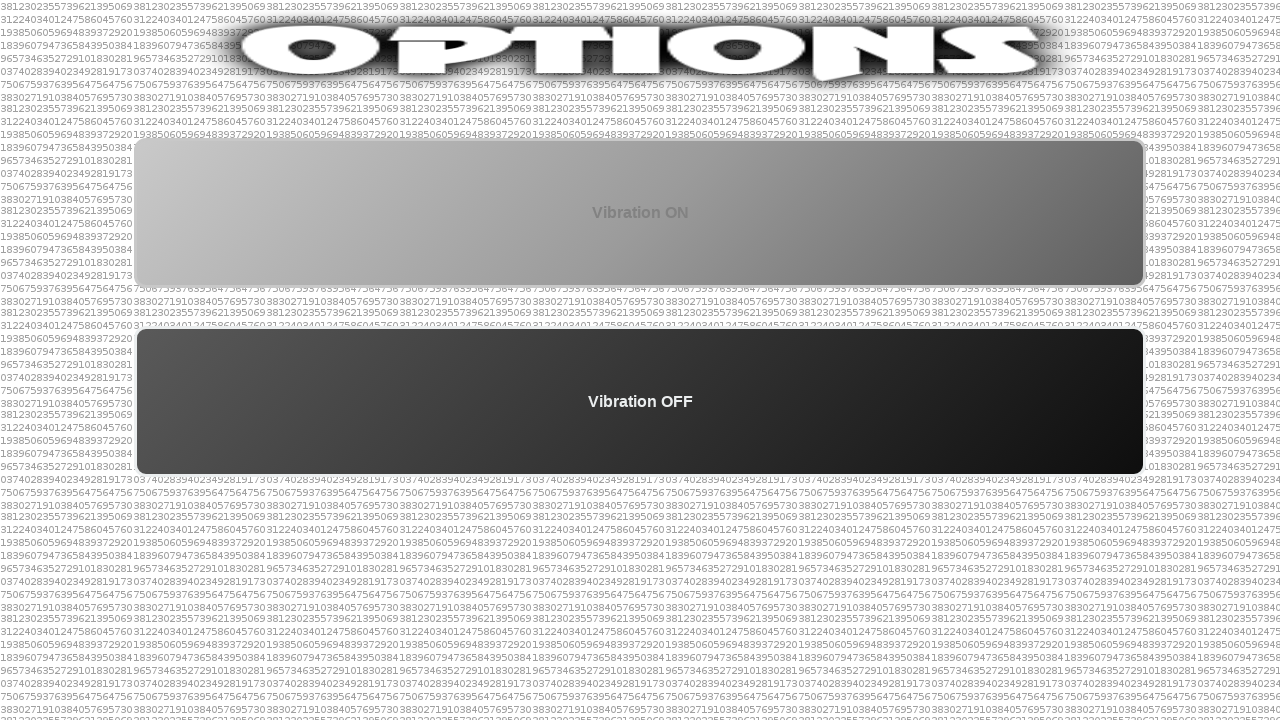

Located vibration on button
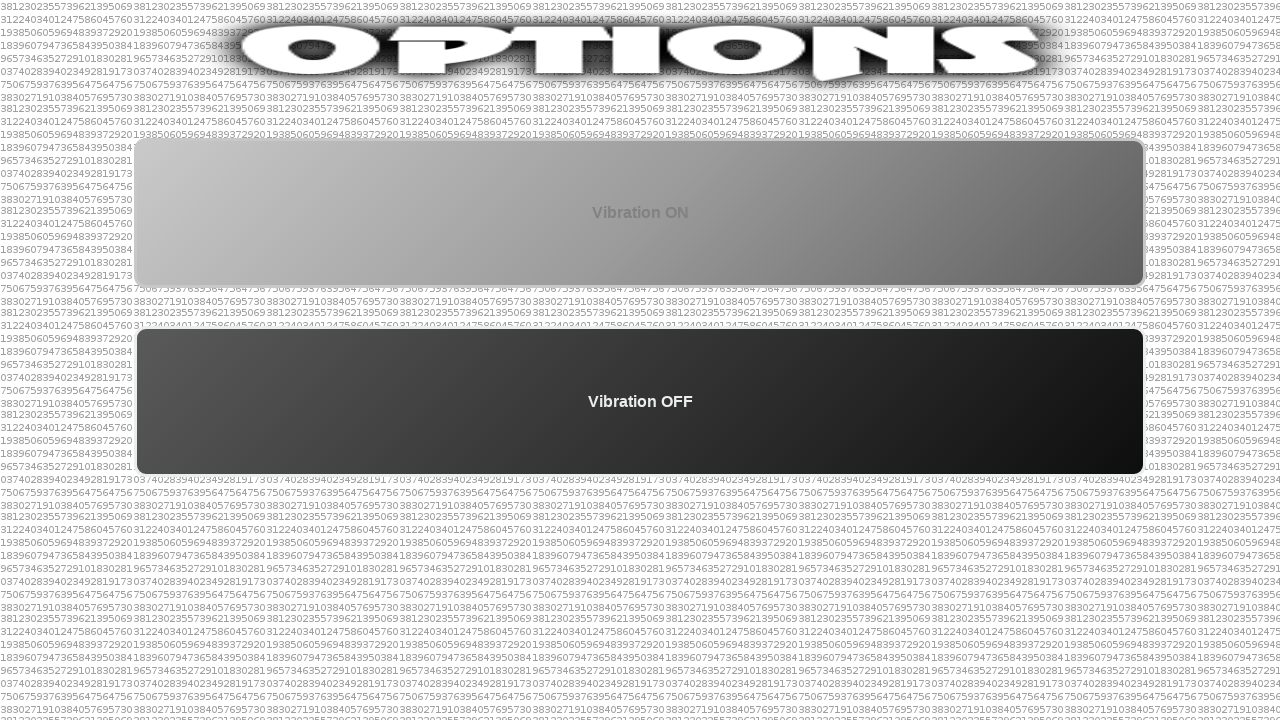

Clicked vibration off button at (640, 402) on #vibrationOff
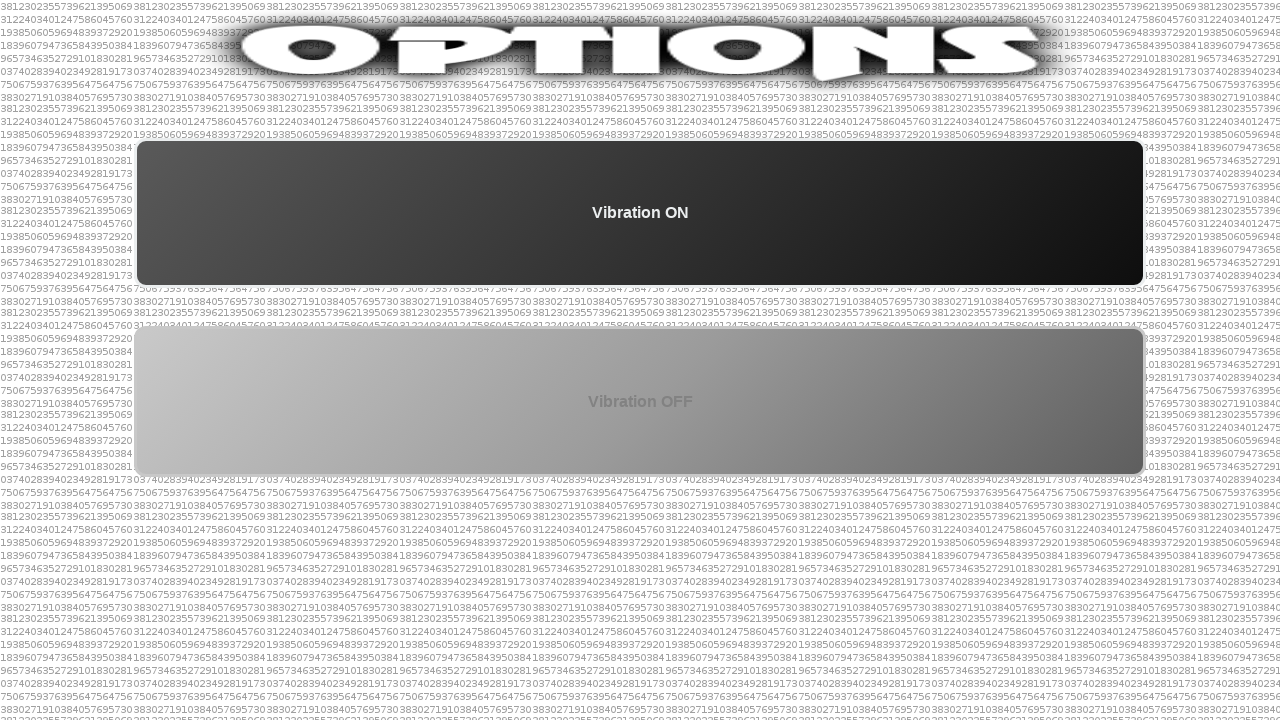

Waited 200ms for vibration off to process
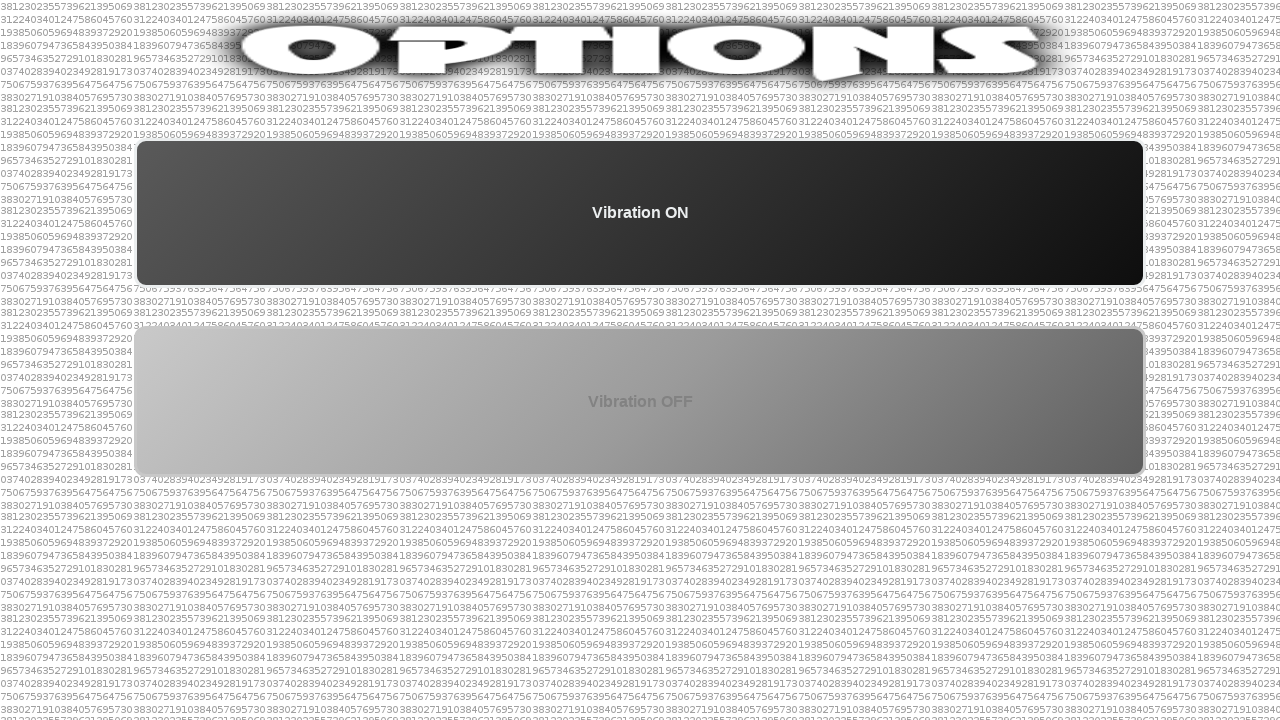

Clicked vibration on button at (640, 213) on #vibrationOn
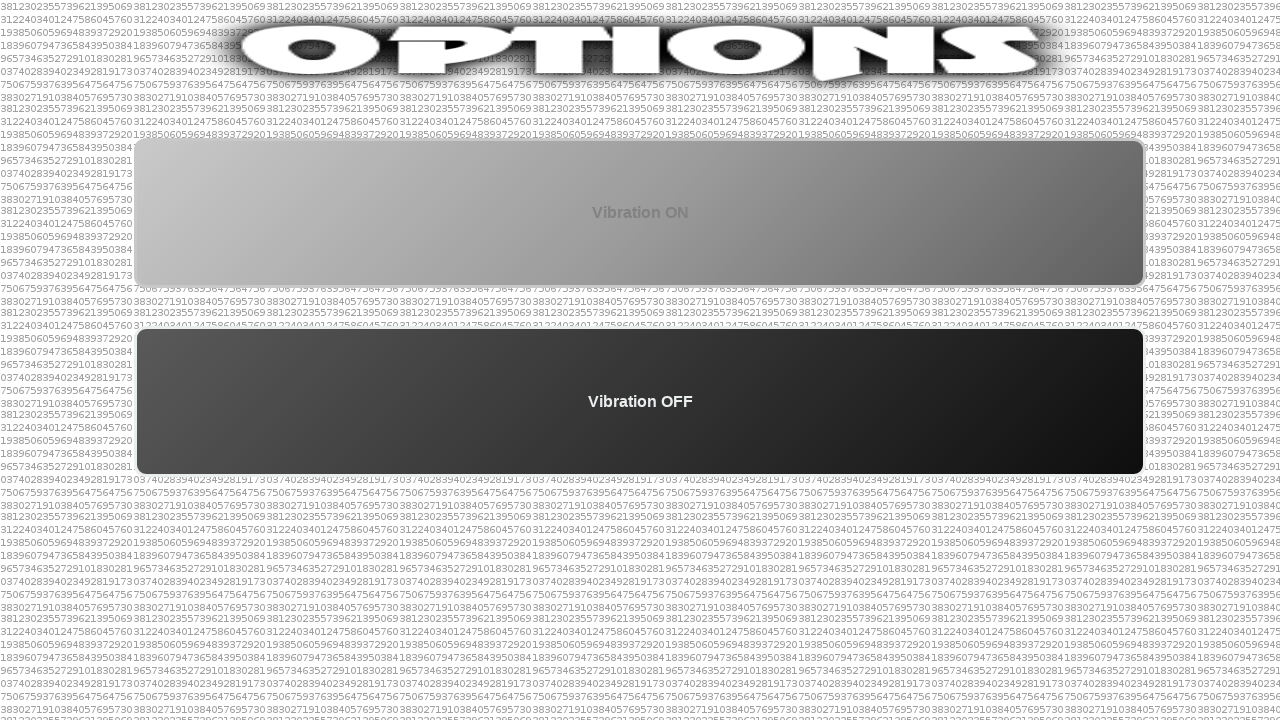

Waited 200ms for vibration on to process
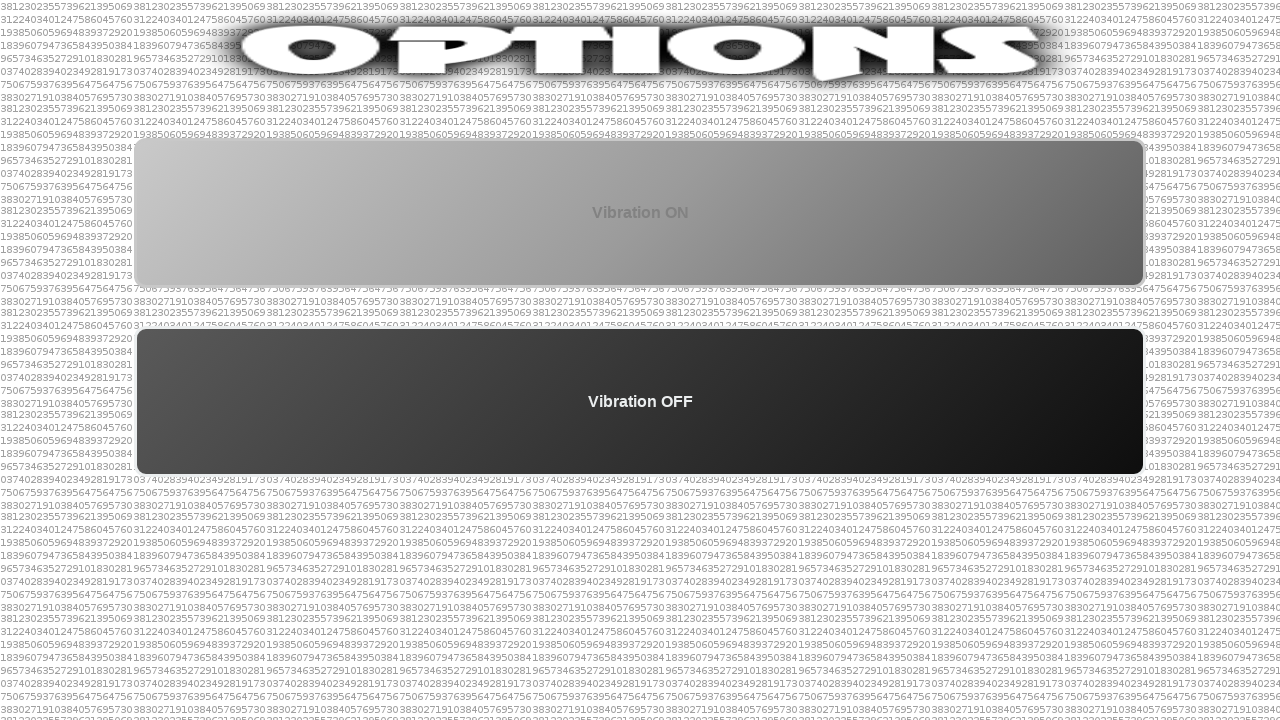

Navigated back to start page
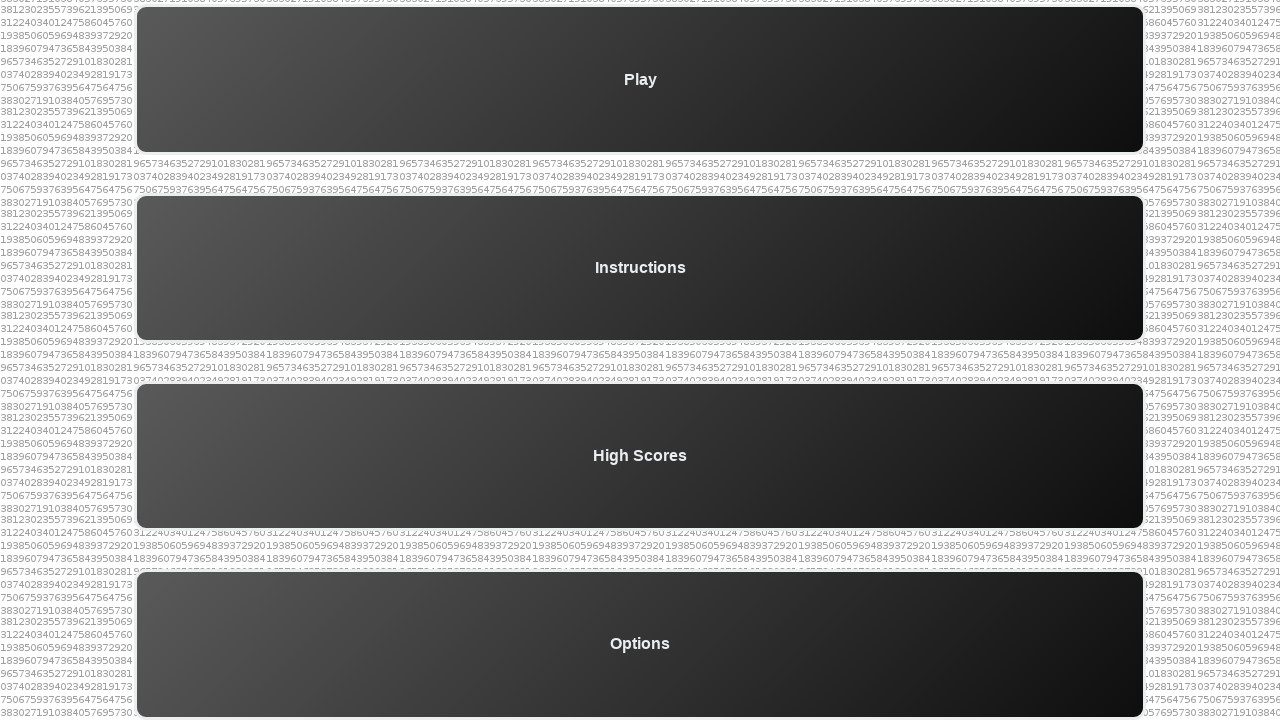

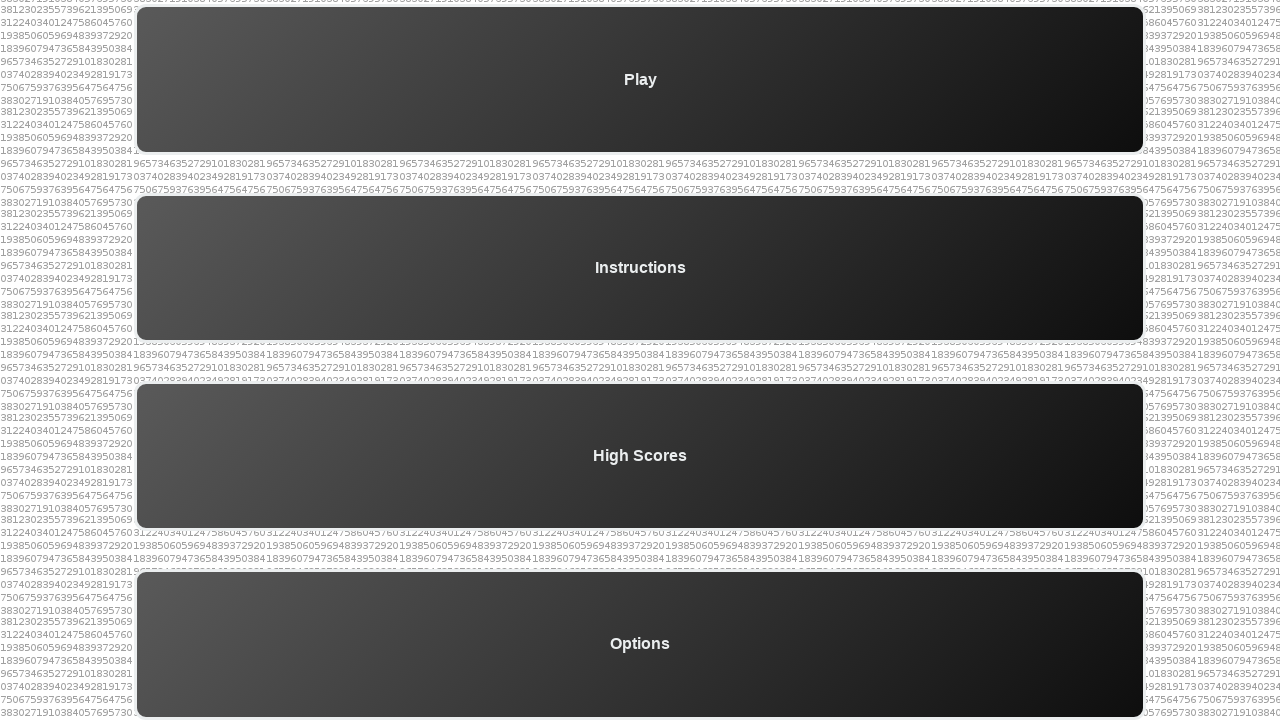